Navigates to a webpage that demonstrates popup behavior, testing that the page loads successfully with popup blocking enabled.

Starting URL: https://socialtriggers.com/annoying-popups/

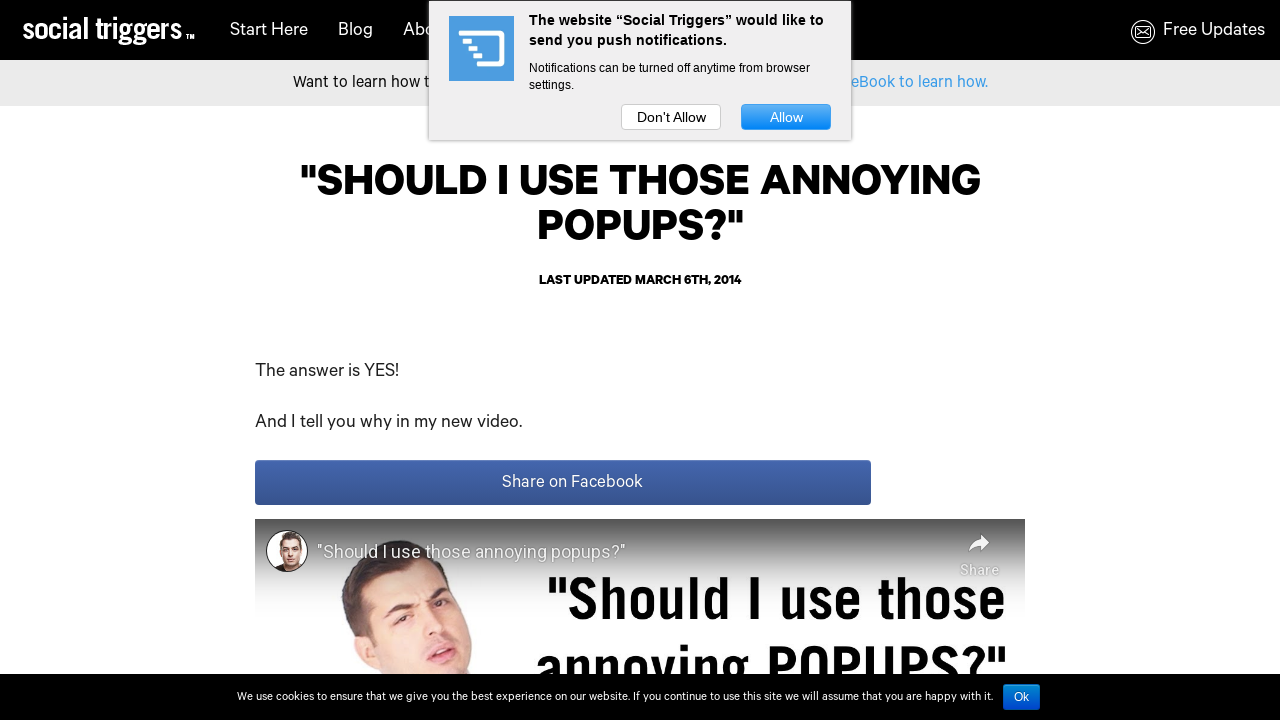

Page DOM content fully loaded
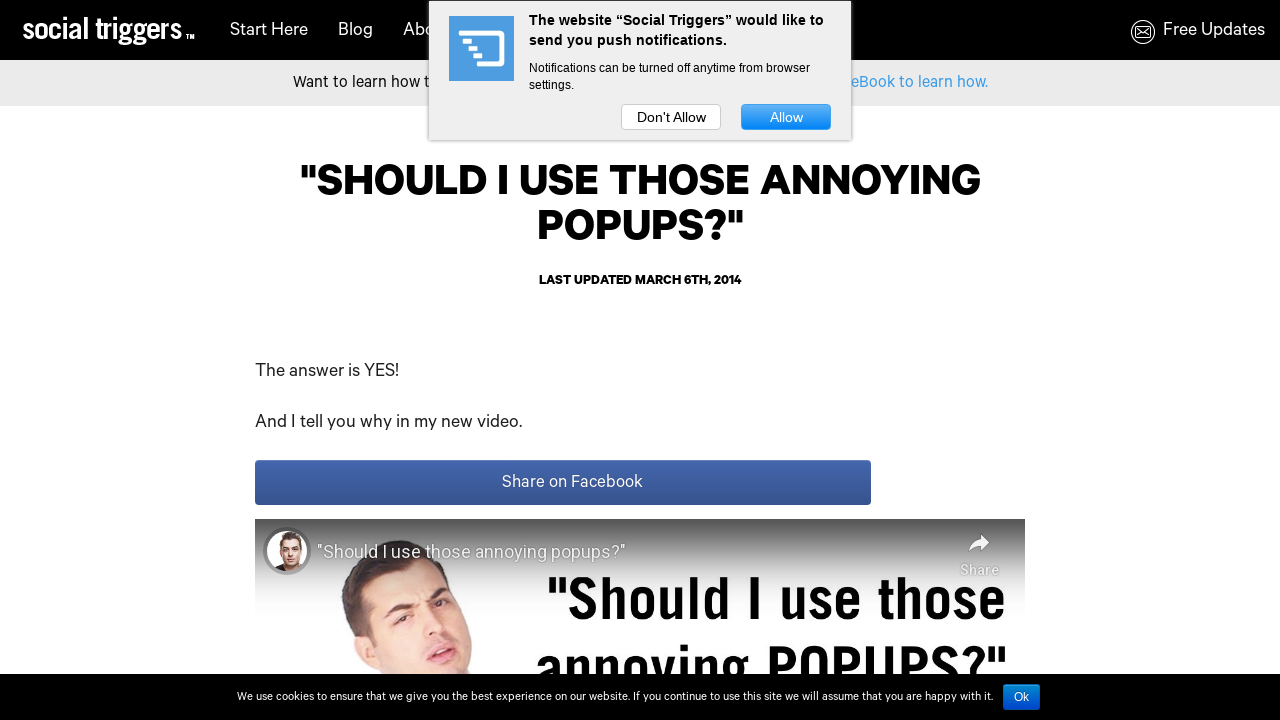

Body element found - page content loaded successfully
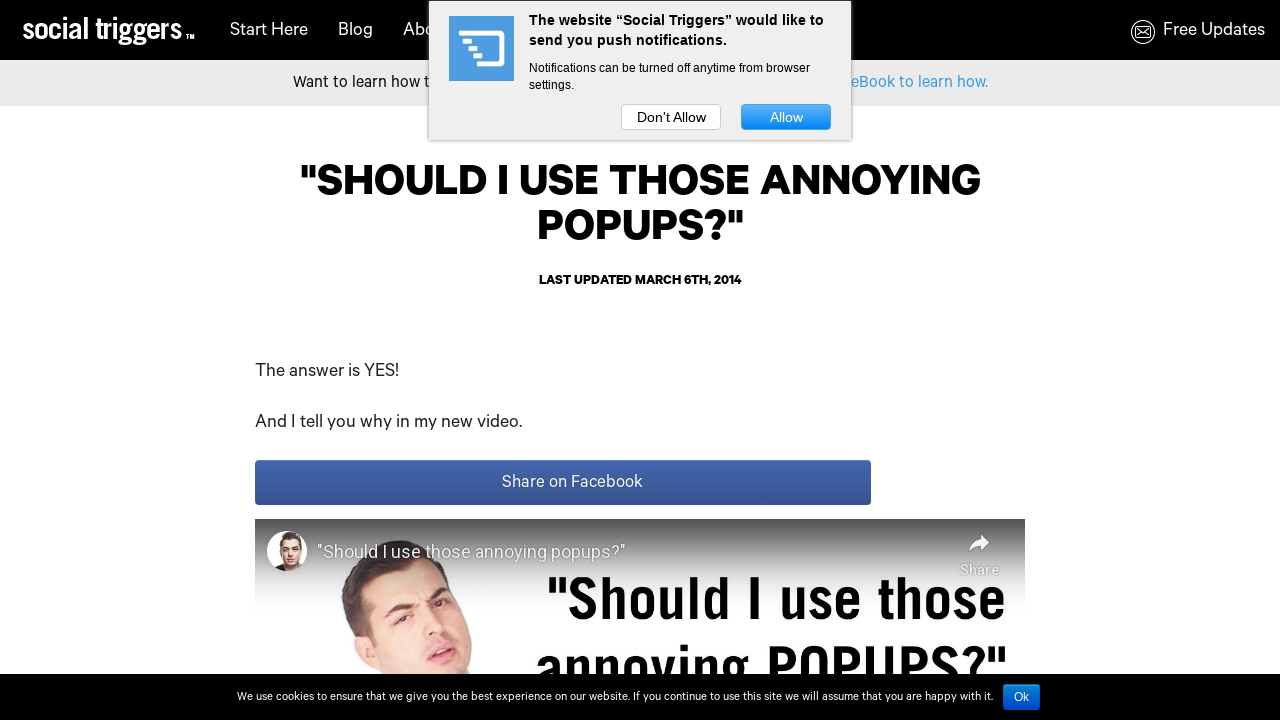

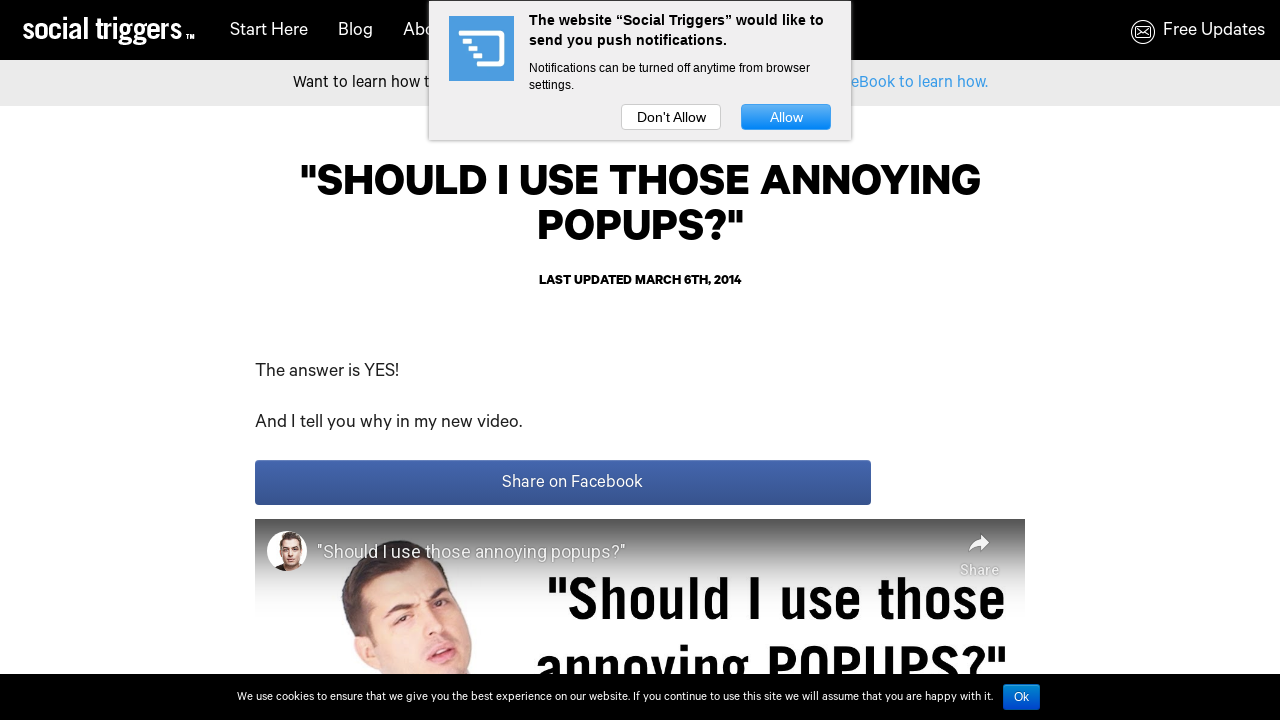